Tests that new todo items are appended to the bottom of the list and the counter displays correctly

Starting URL: https://demo.playwright.dev/todomvc

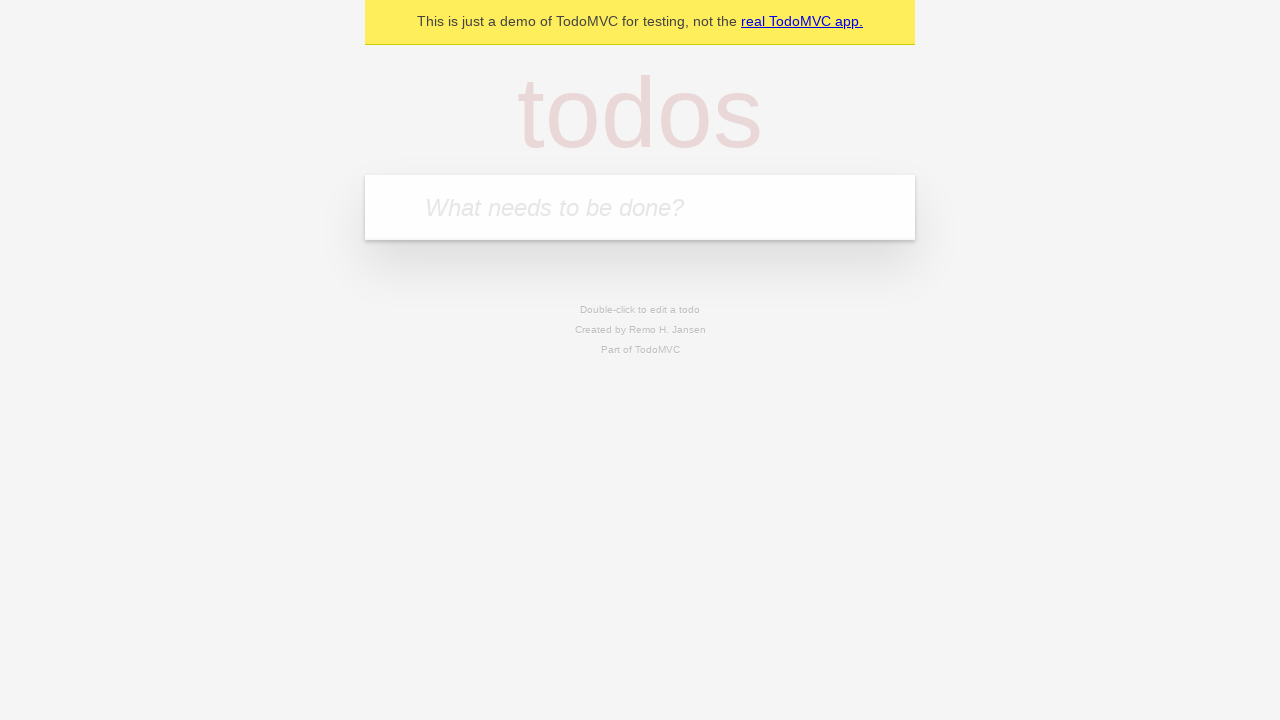

Located the 'What needs to be done?' input field
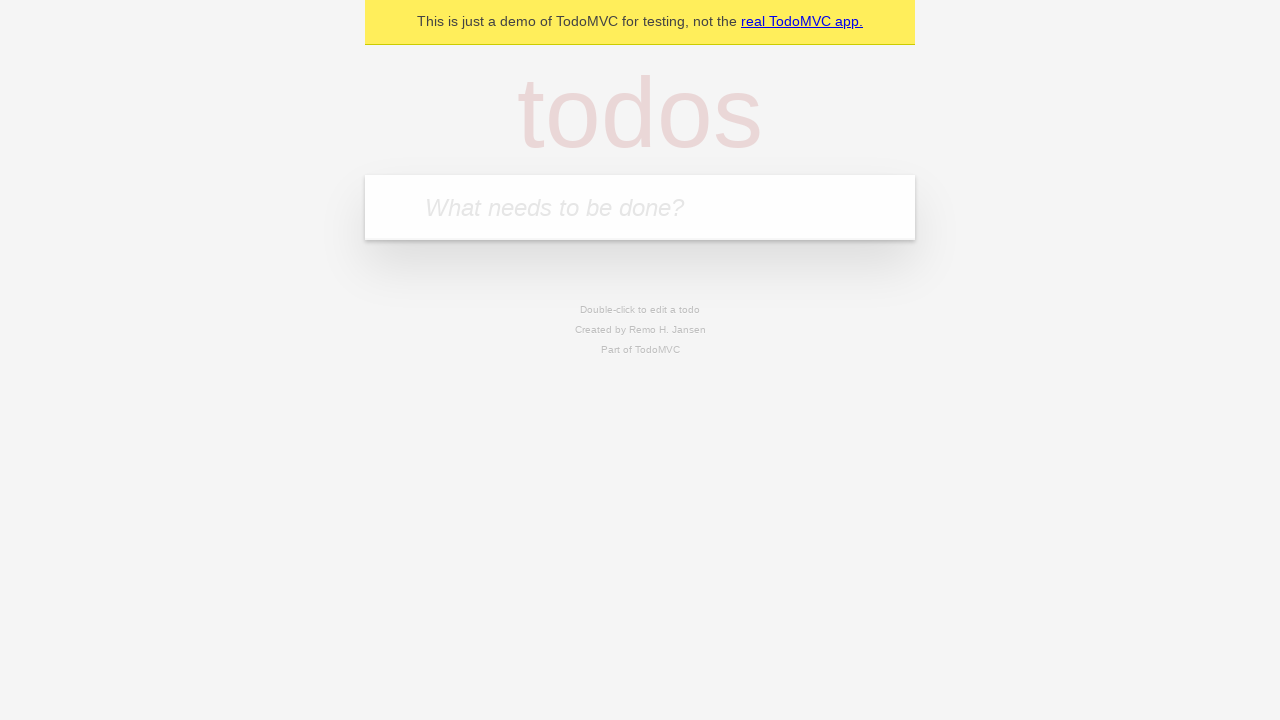

Filled input field with 'buy some cheese' on internal:attr=[placeholder="What needs to be done?"i]
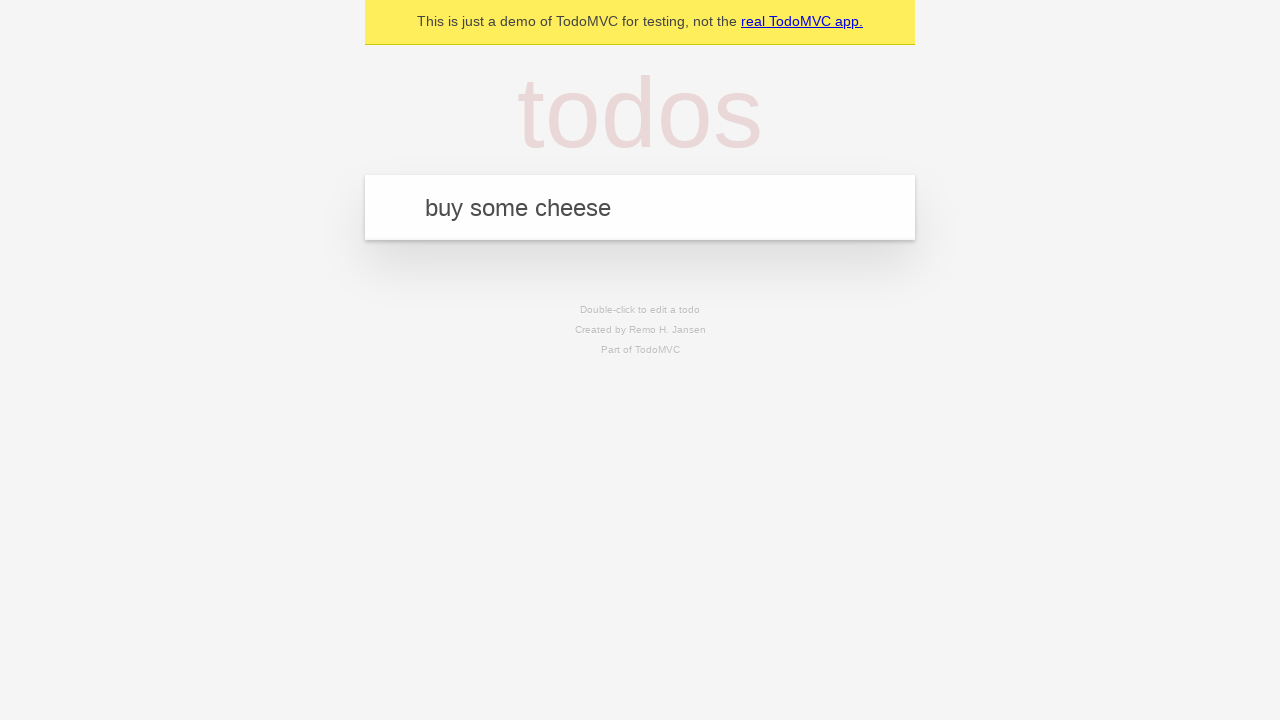

Pressed Enter to add 'buy some cheese' to the list on internal:attr=[placeholder="What needs to be done?"i]
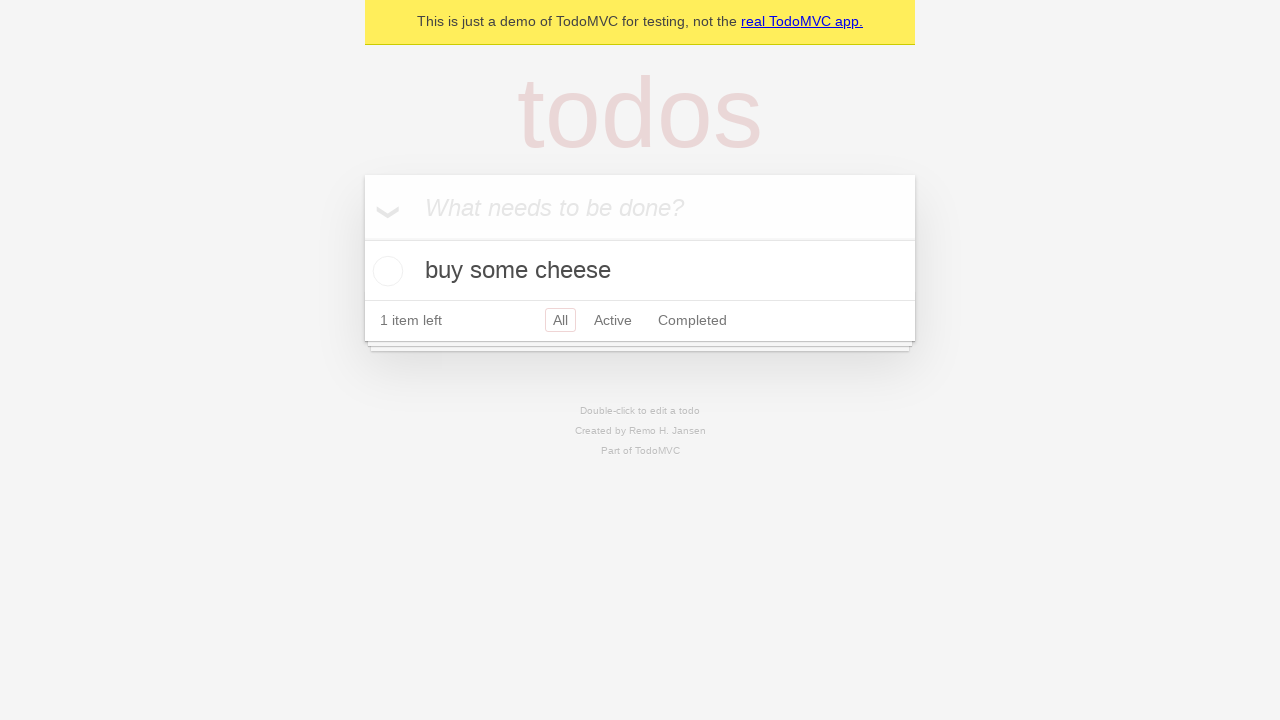

Filled input field with 'feed the cat' on internal:attr=[placeholder="What needs to be done?"i]
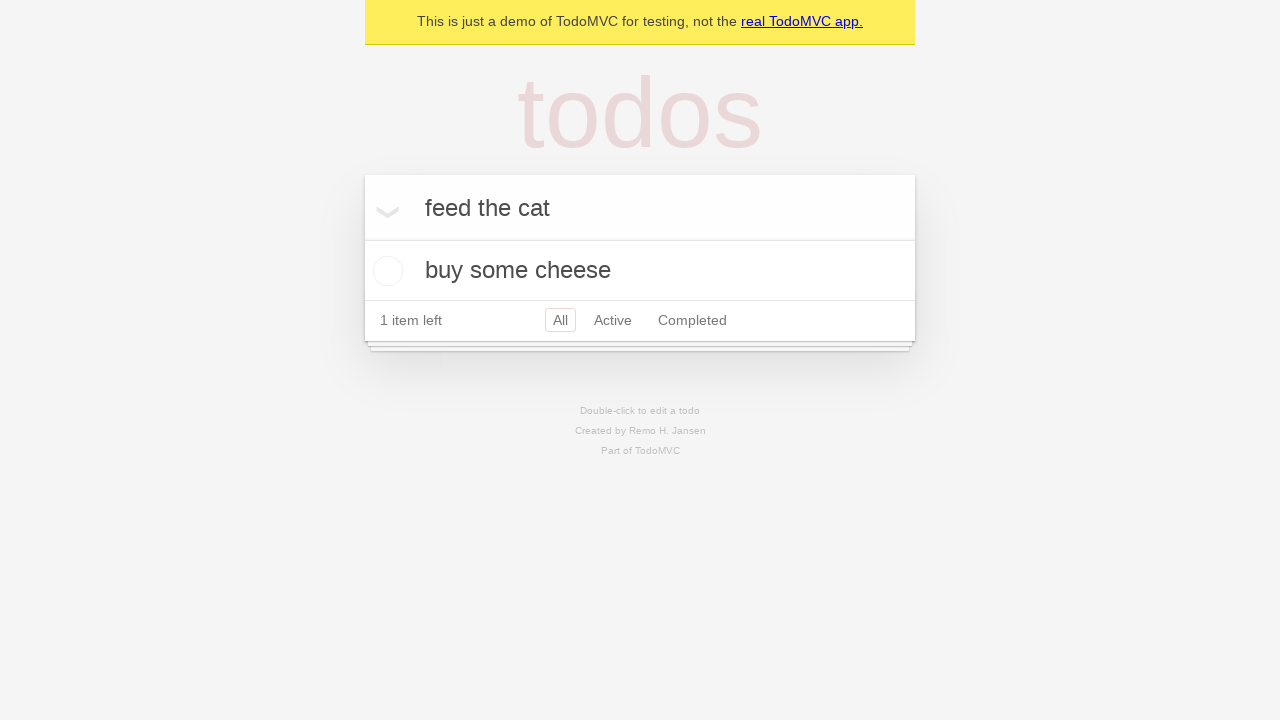

Pressed Enter to add 'feed the cat' to the list on internal:attr=[placeholder="What needs to be done?"i]
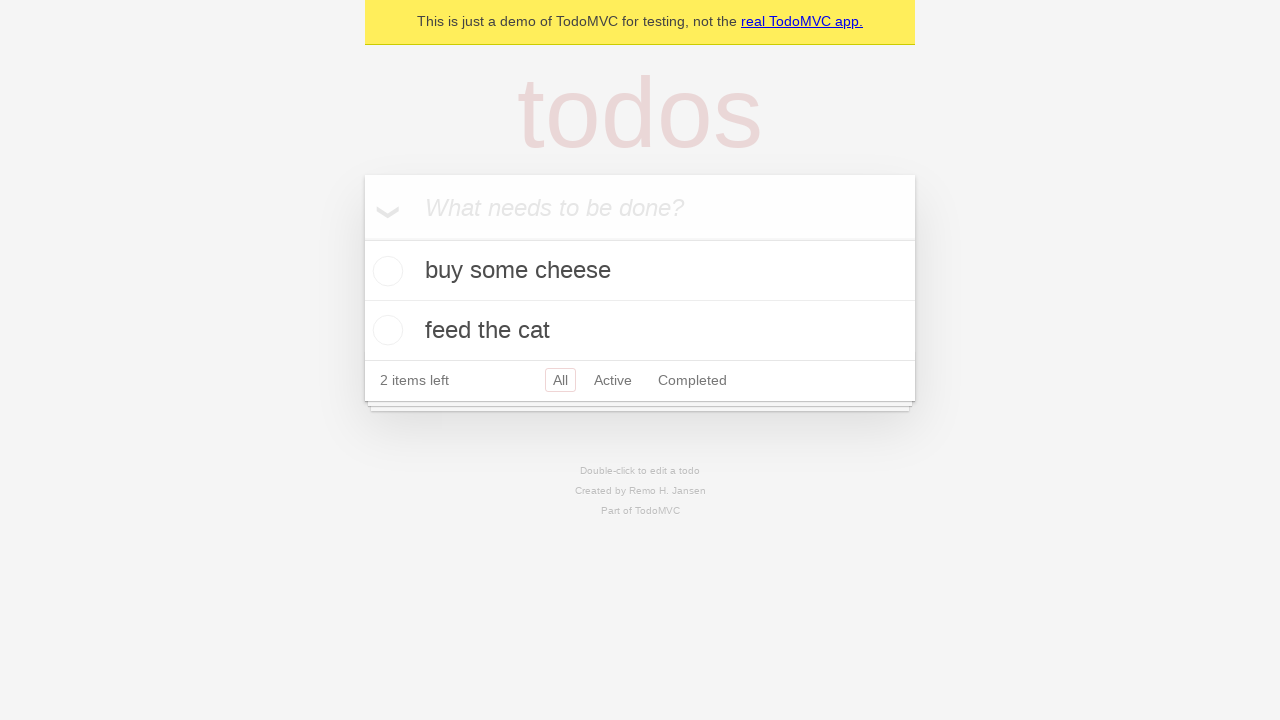

Filled input field with 'book a doctors appointment' on internal:attr=[placeholder="What needs to be done?"i]
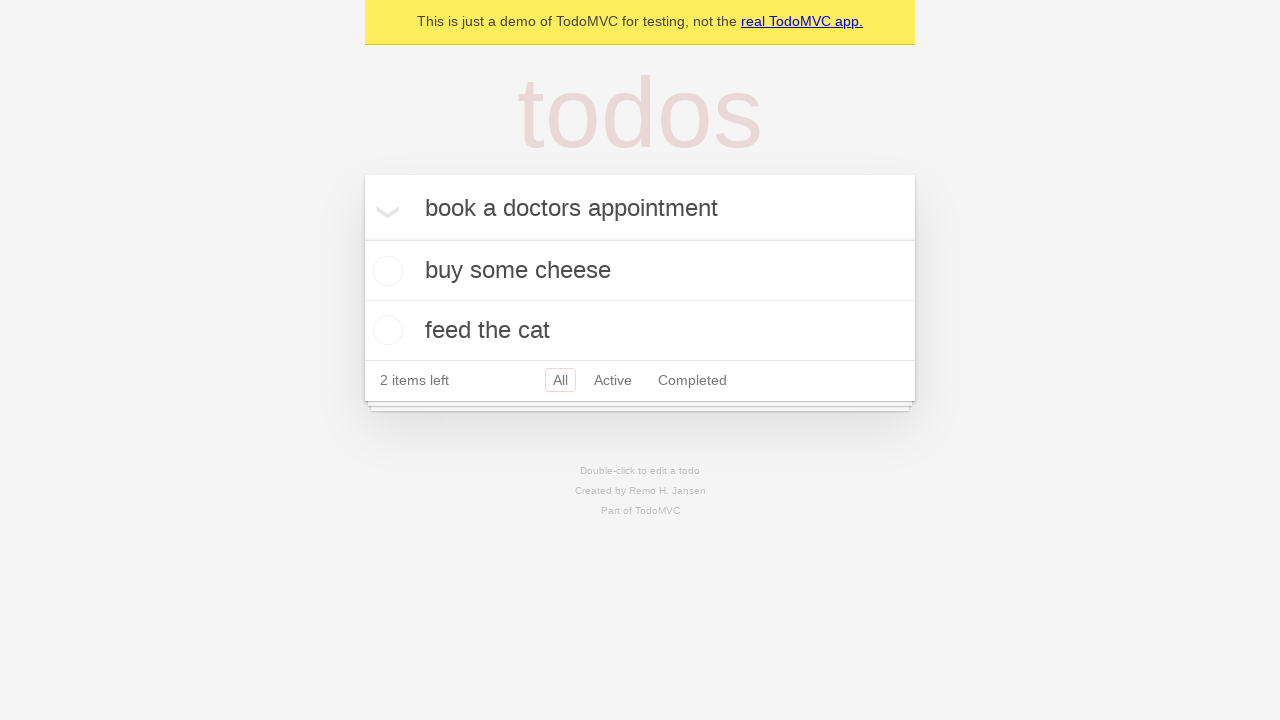

Pressed Enter to add 'book a doctors appointment' to the list on internal:attr=[placeholder="What needs to be done?"i]
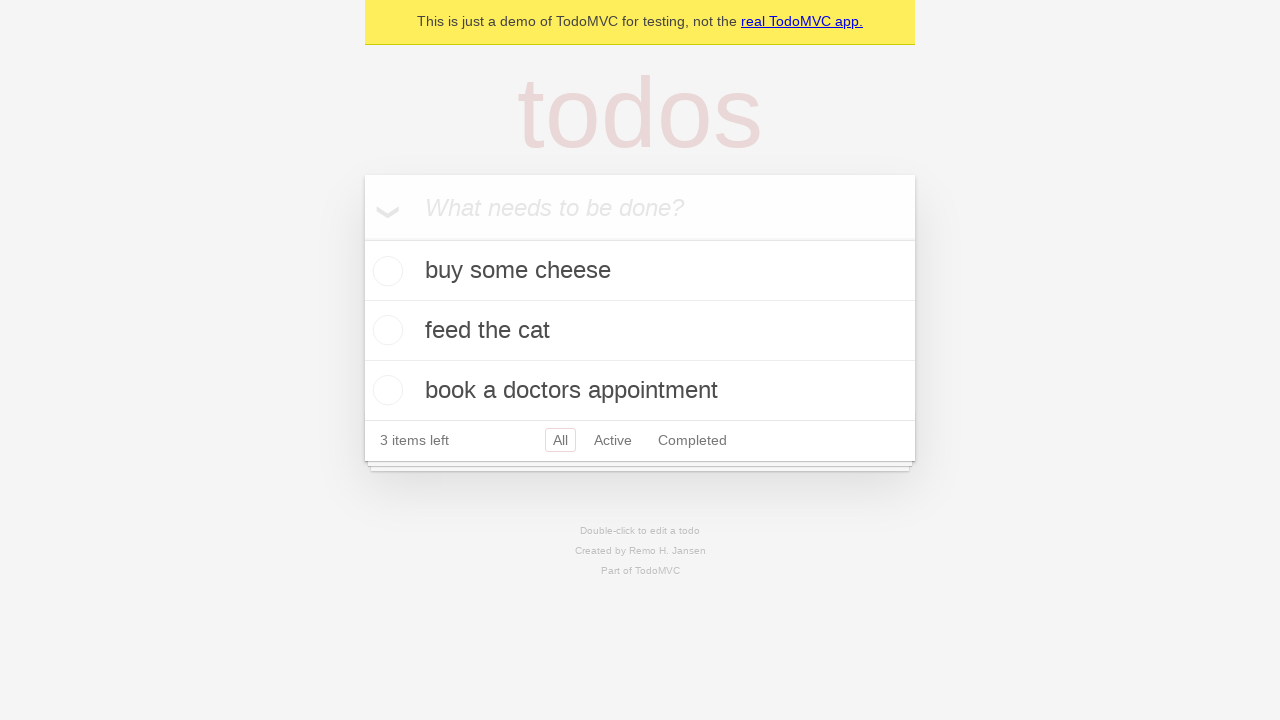

Verified that 3 todo items have been created and appear in the DOM
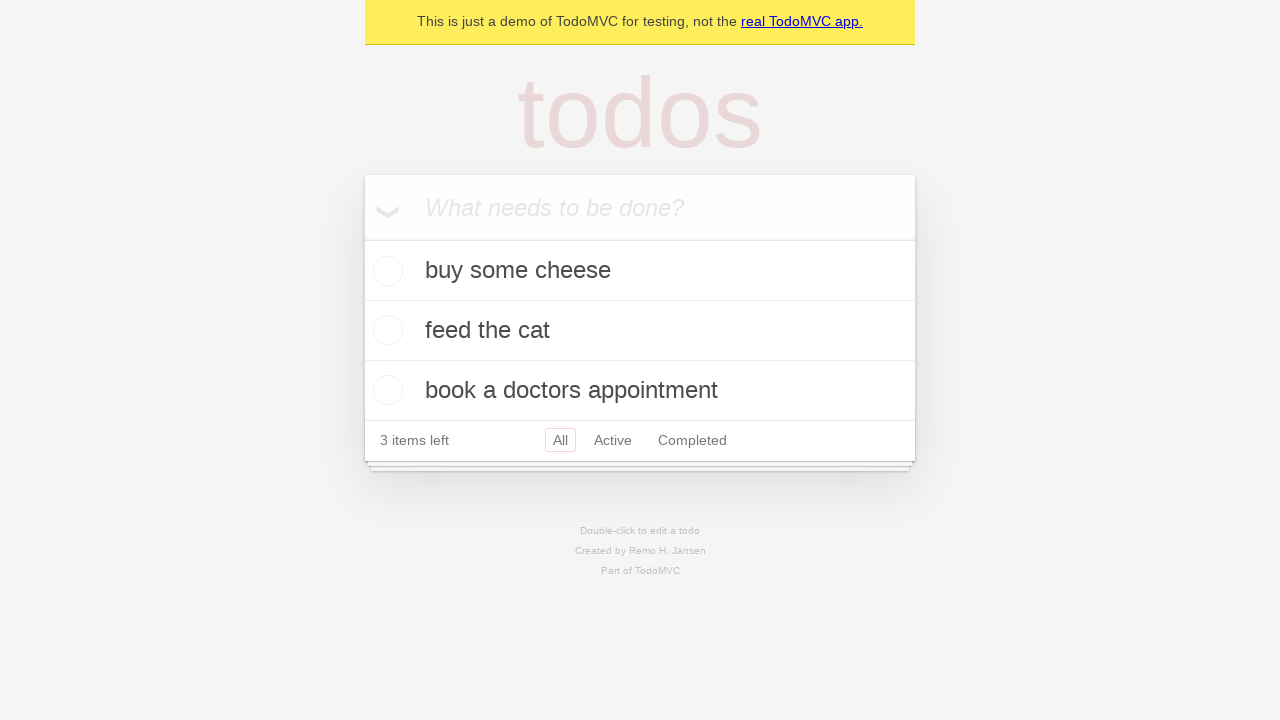

Verified that the counter displays '3 items left'
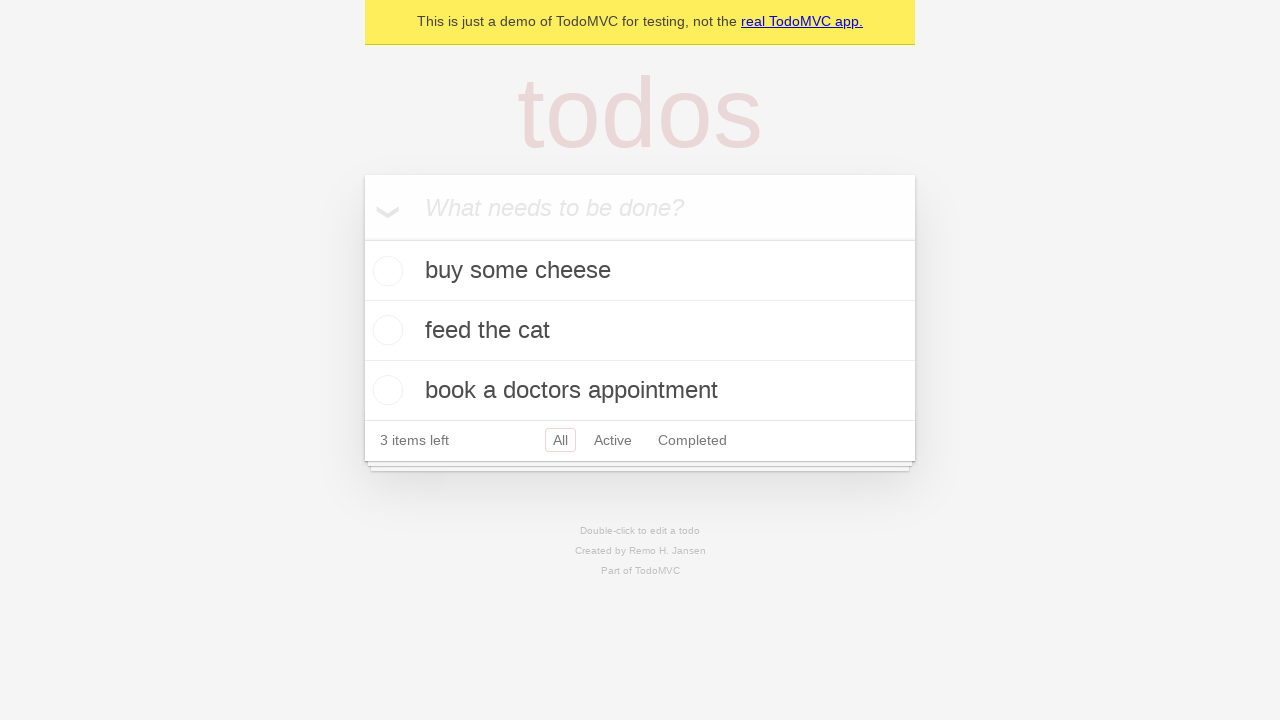

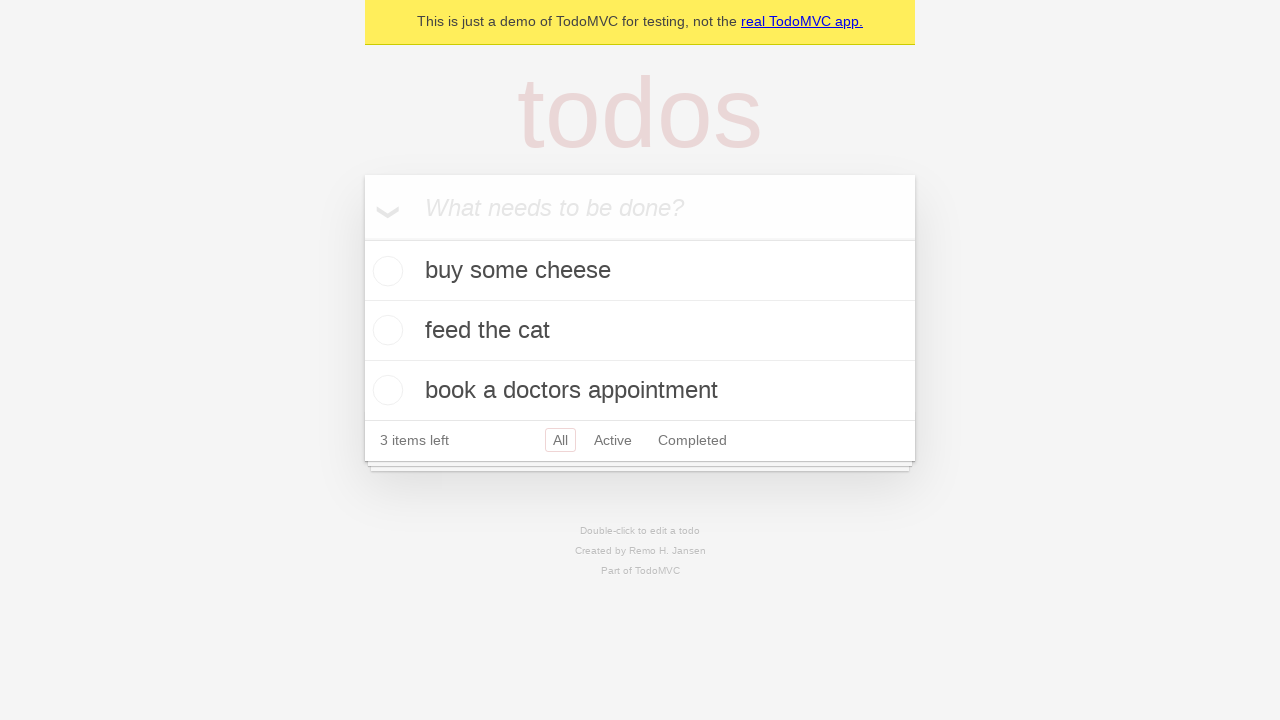